Tests alert popup functionality by clicking a button to generate alerts and accepting them

Starting URL: https://krninformatix.com/selenium/testing.html

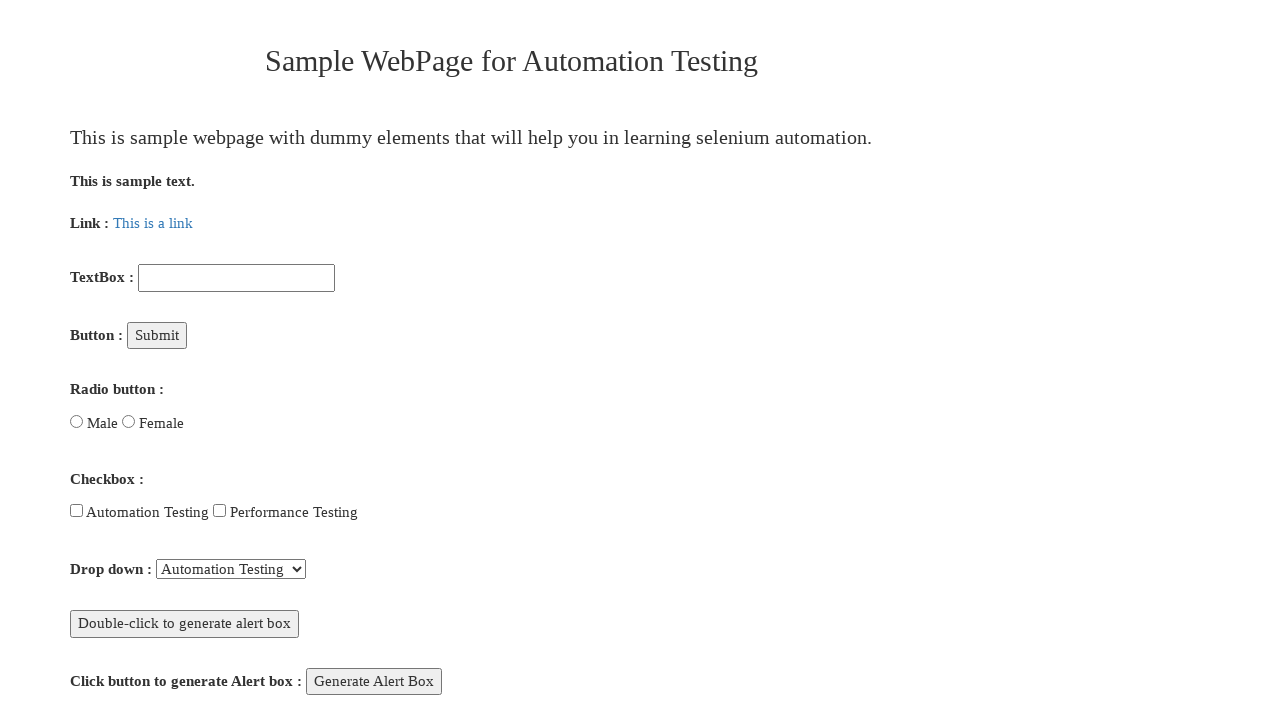

Clicked 'Generate Alert Box' button to trigger first alert at (374, 681) on xpath=//button[text()='Generate Alert Box']
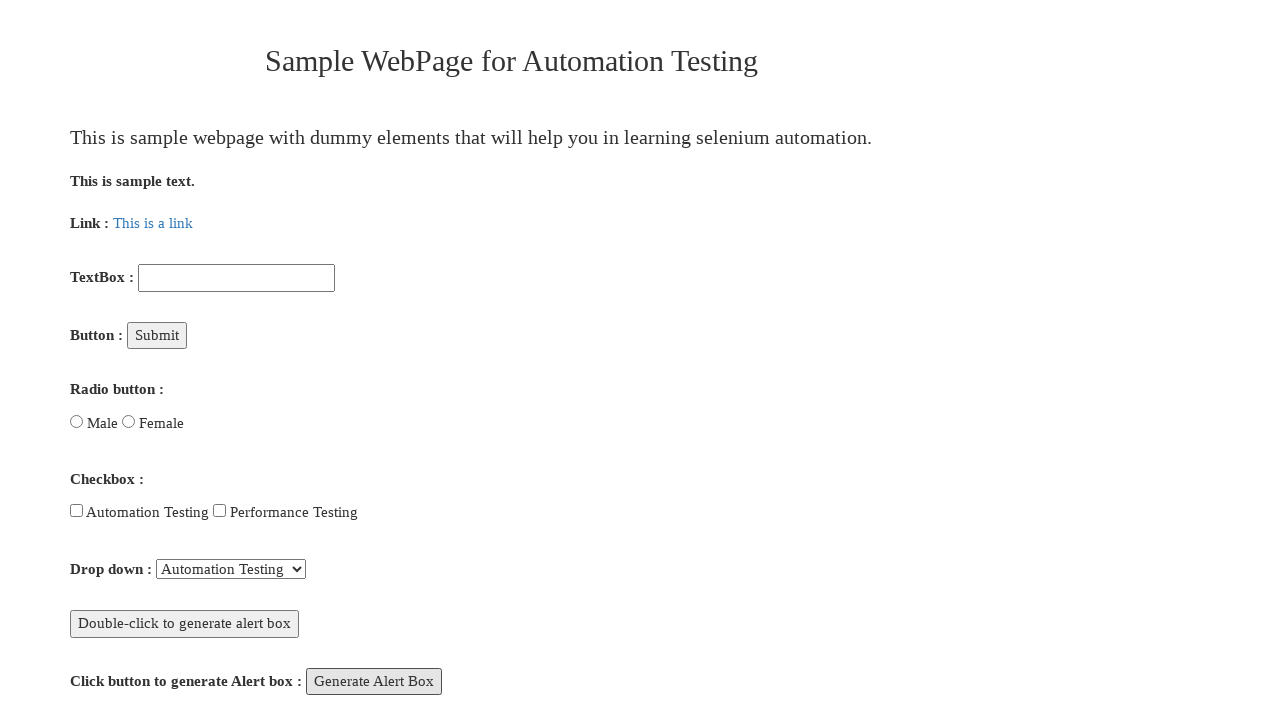

Set up dialog handler to automatically accept alerts
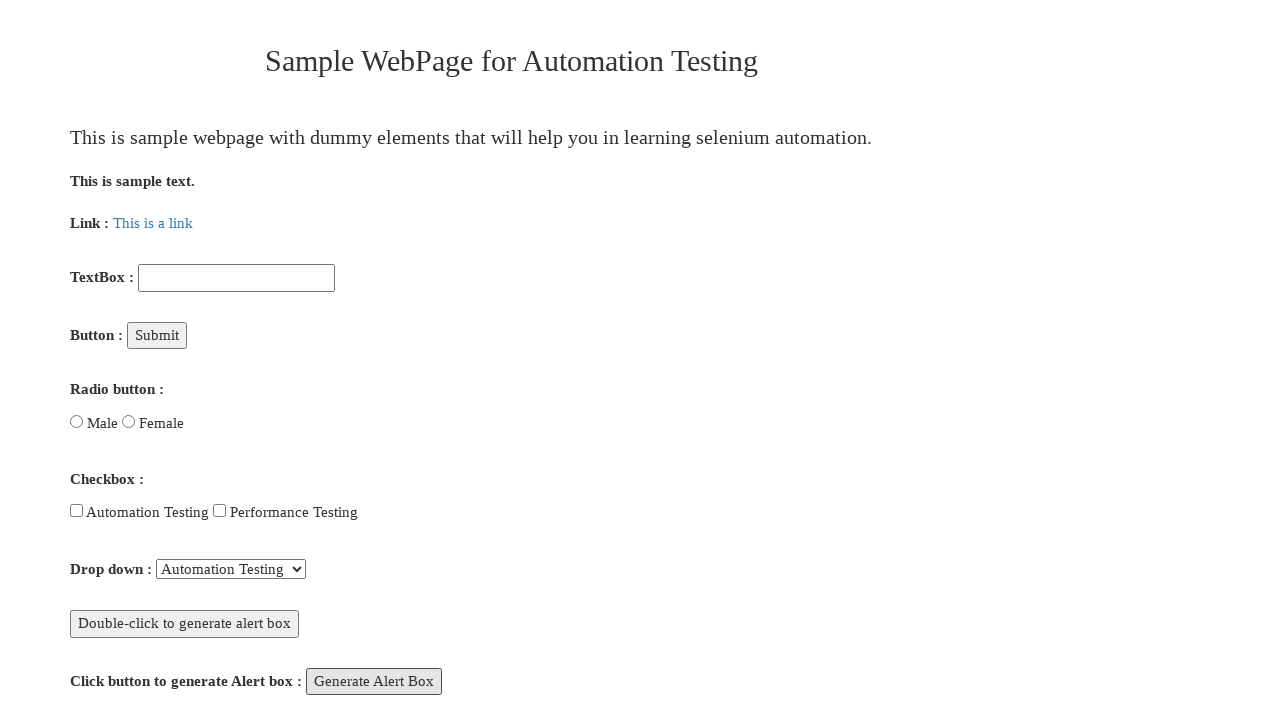

Clicked 'Generate Alert Box' button to trigger second alert at (374, 681) on xpath=//button[text()='Generate Alert Box']
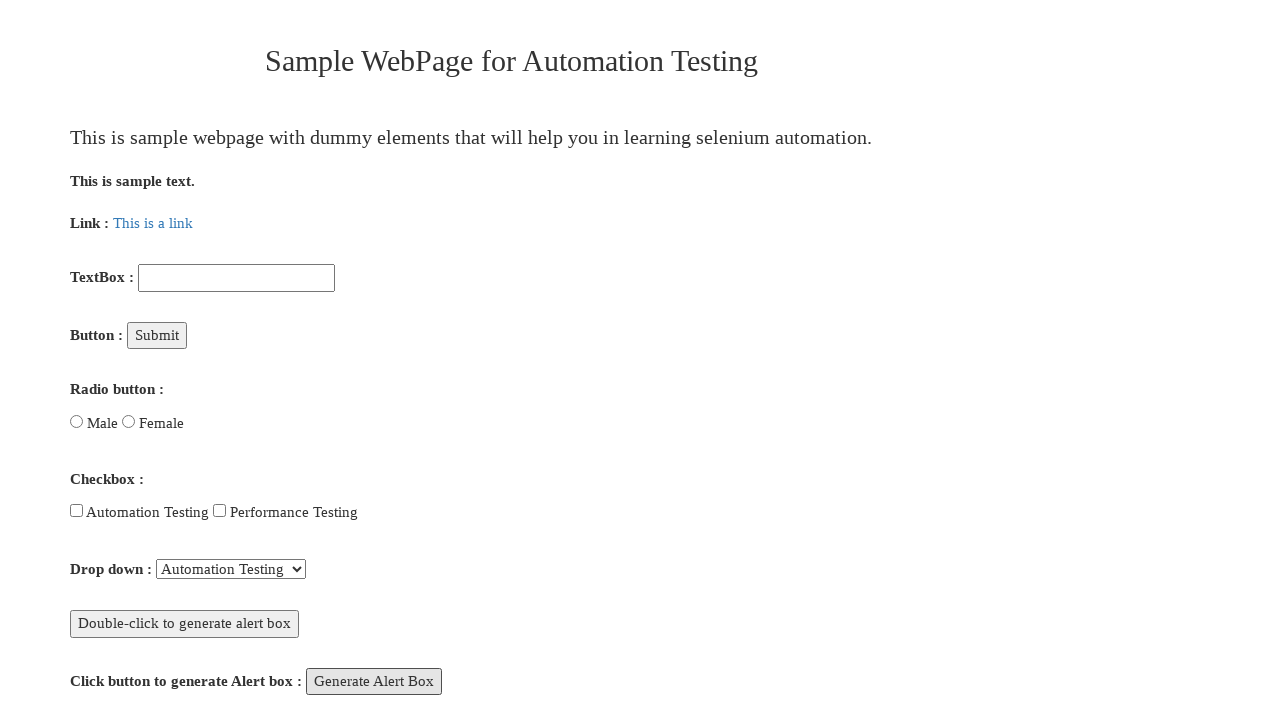

Second alert was automatically accepted by dialog handler
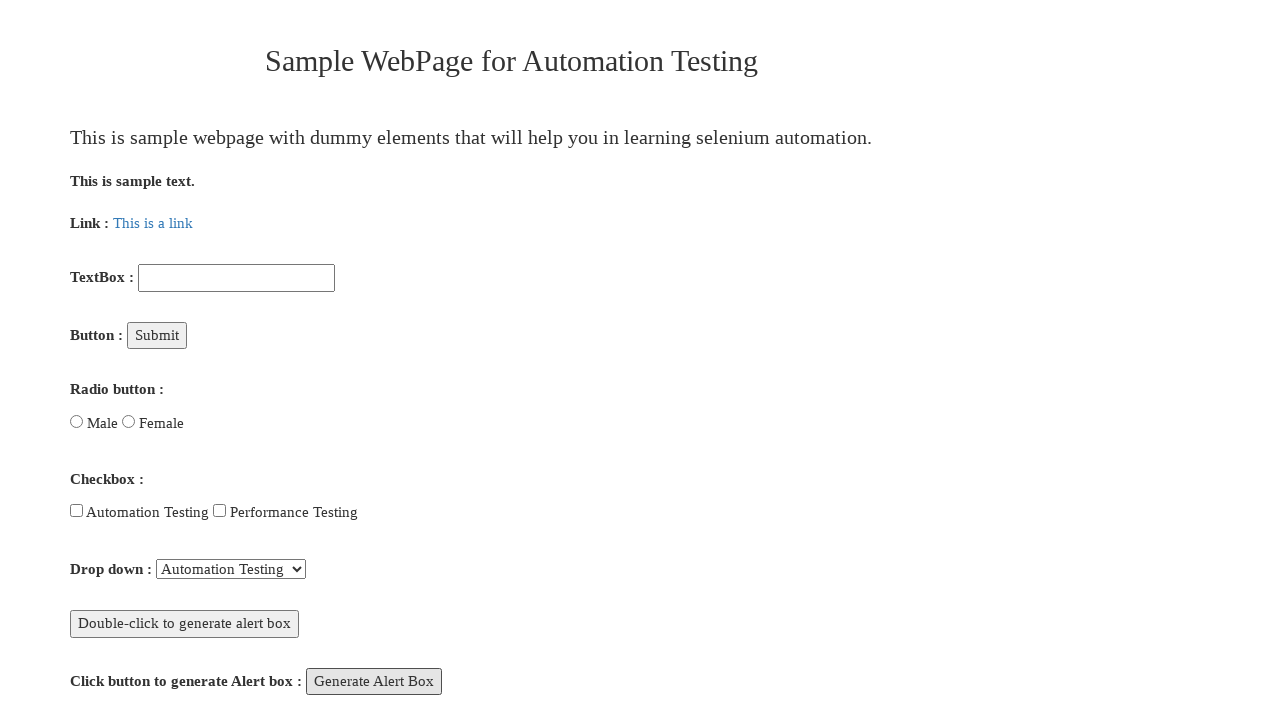

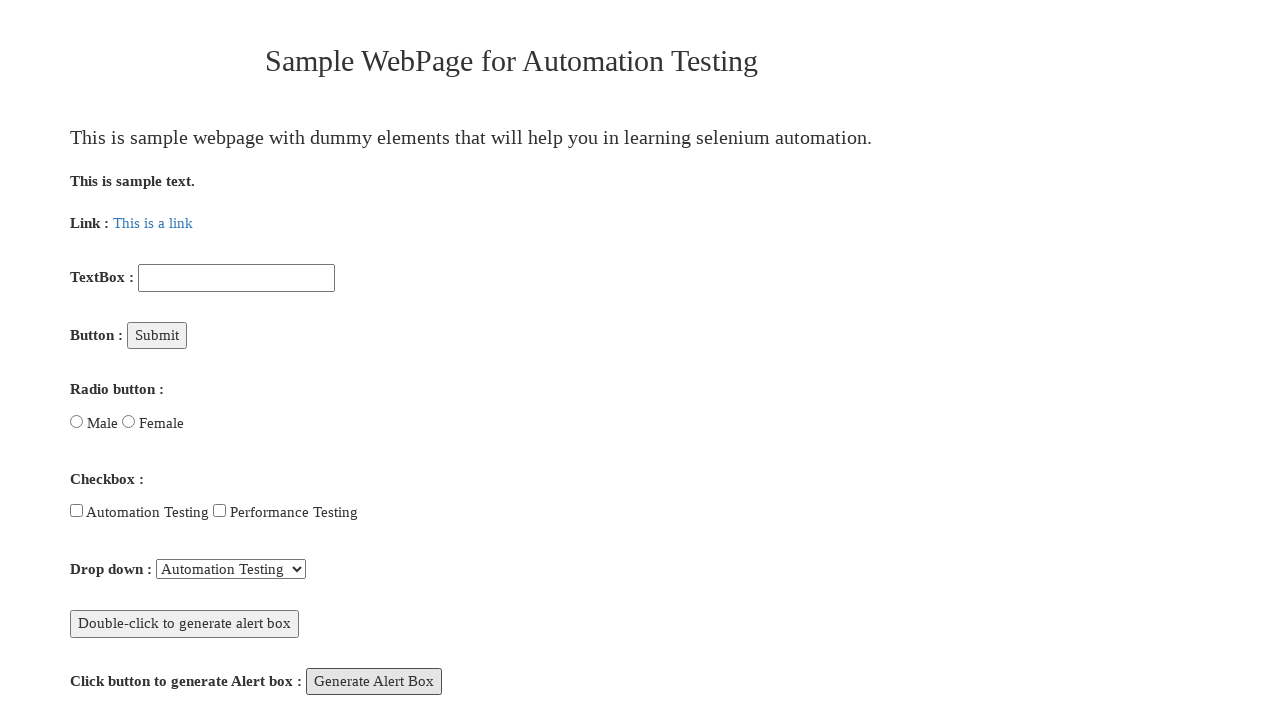